Tests error_user behavior by logging in, adding item to cart, and attempting to remove it to verify the remove button persists

Starting URL: https://www.saucedemo.com

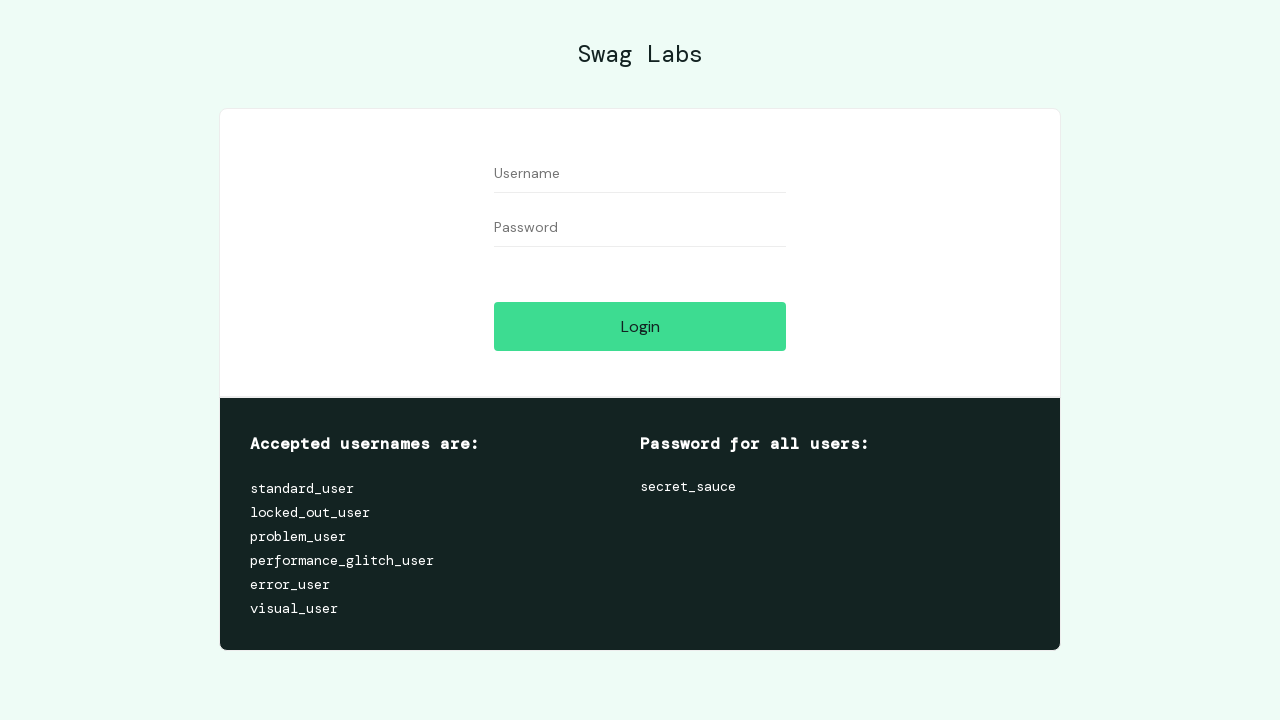

Filled username field with 'error_user' on #user-name
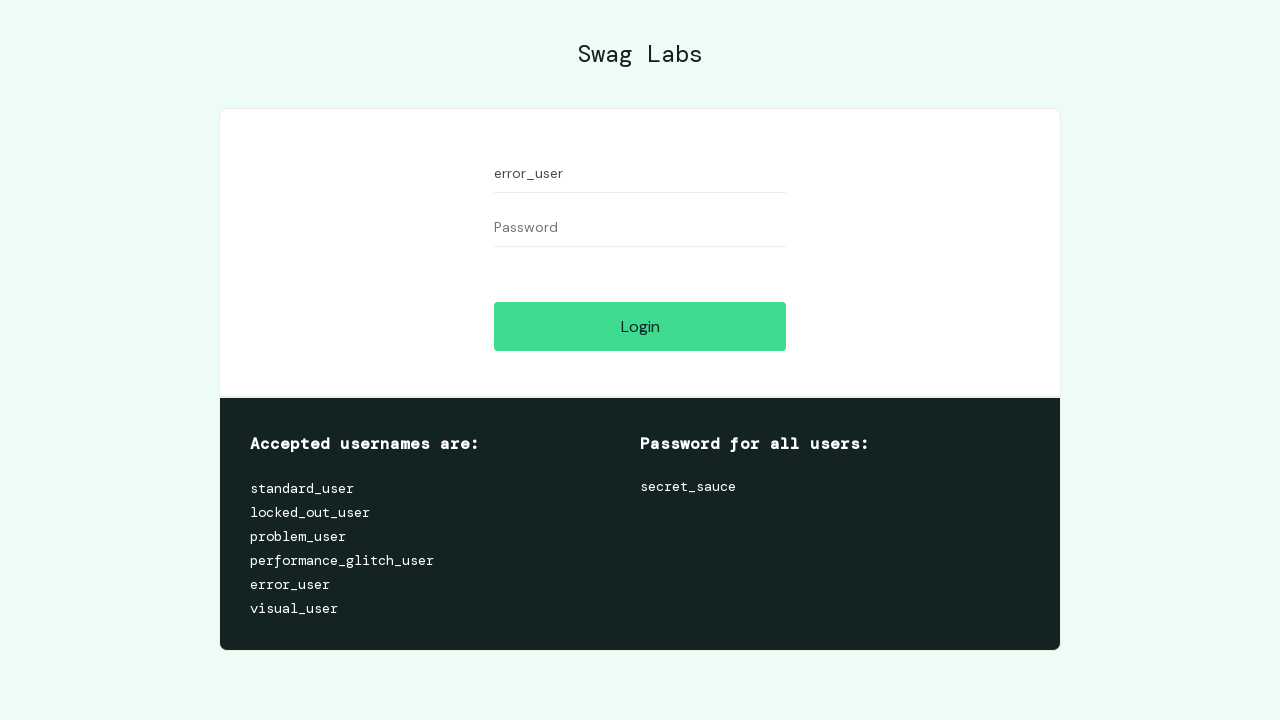

Filled password field with 'secret_sauce' on #password
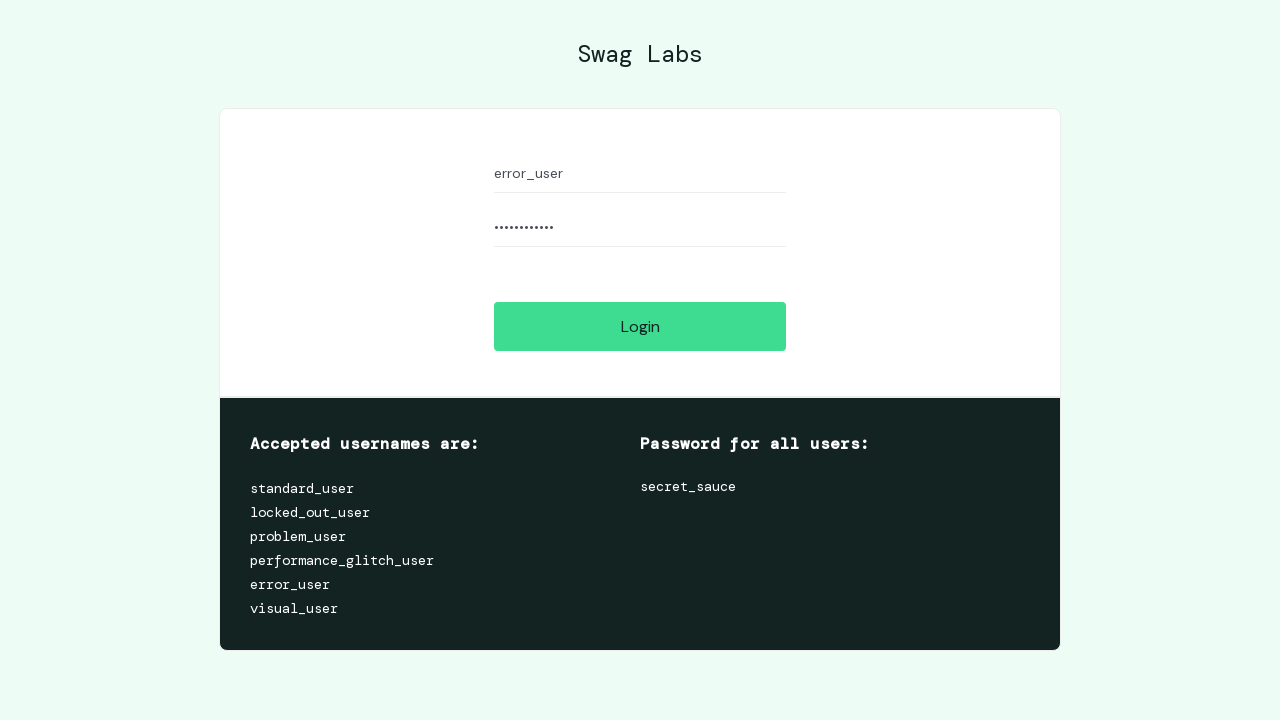

Clicked login button at (640, 326) on xpath=//*[@id='login-button']
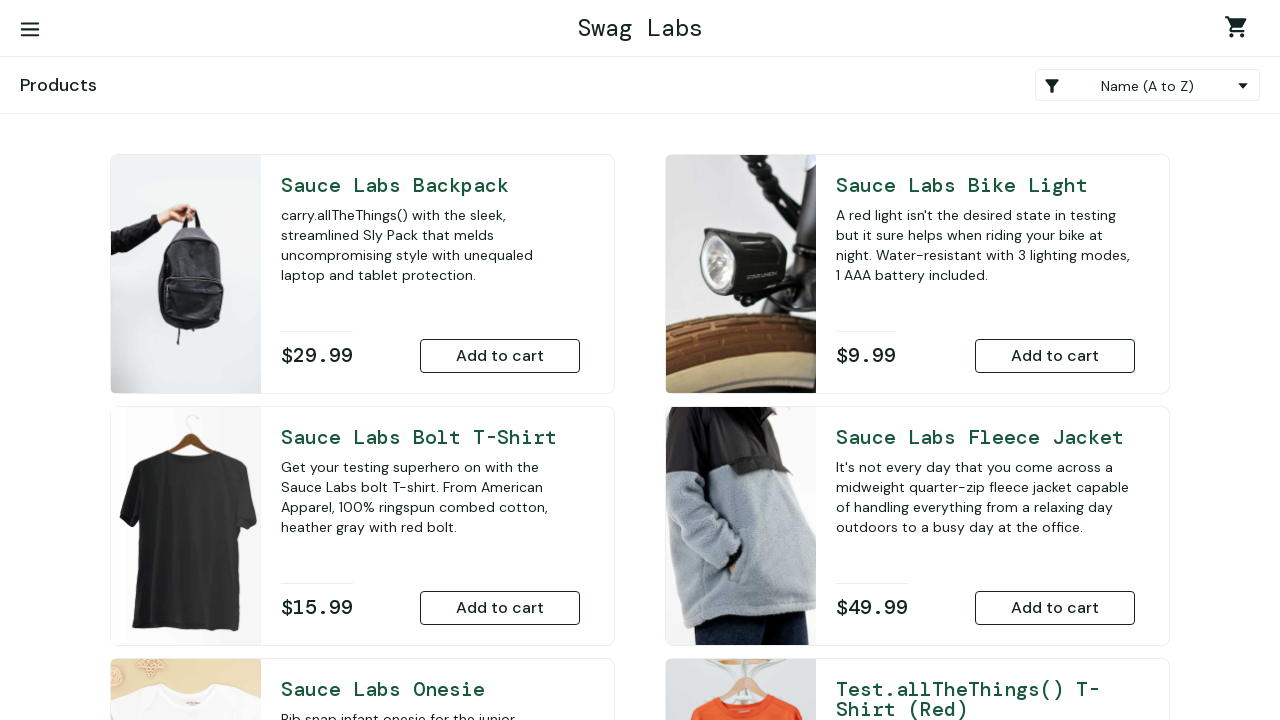

Add to cart button loaded for Sauce Labs Backpack
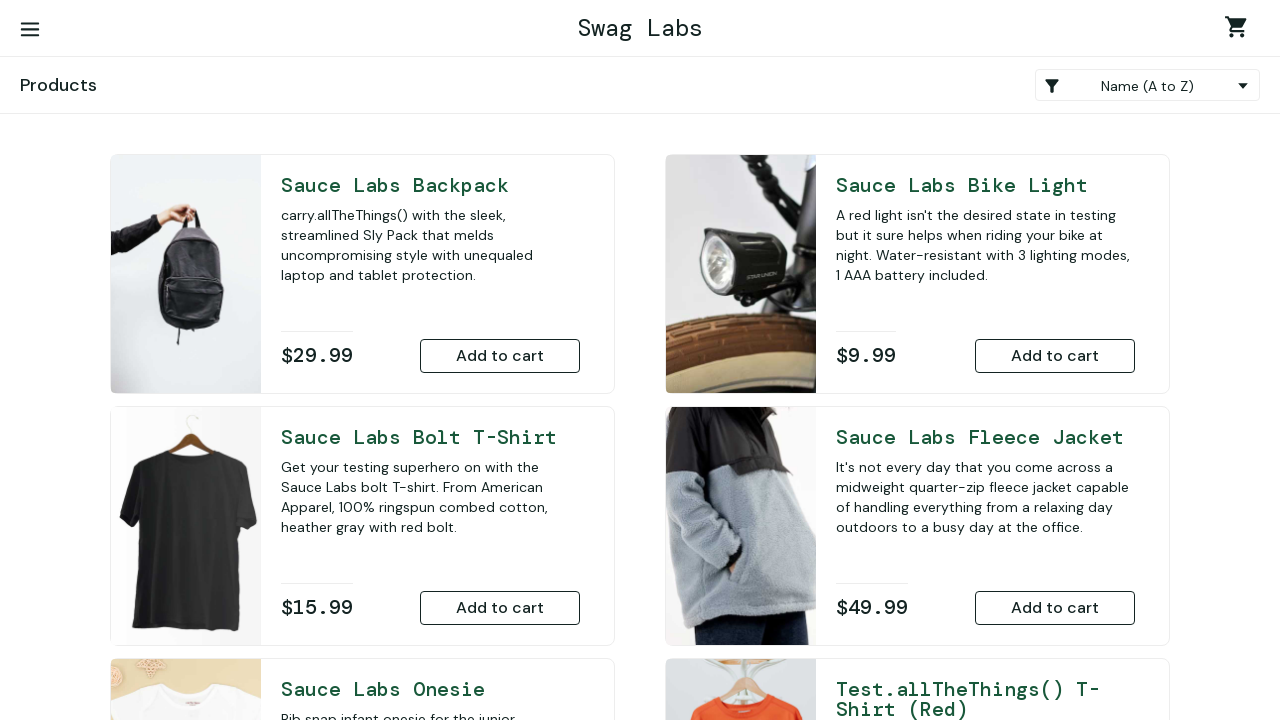

Clicked add to cart button for Sauce Labs Backpack at (500, 356) on xpath=//*[@id='add-to-cart-sauce-labs-backpack']
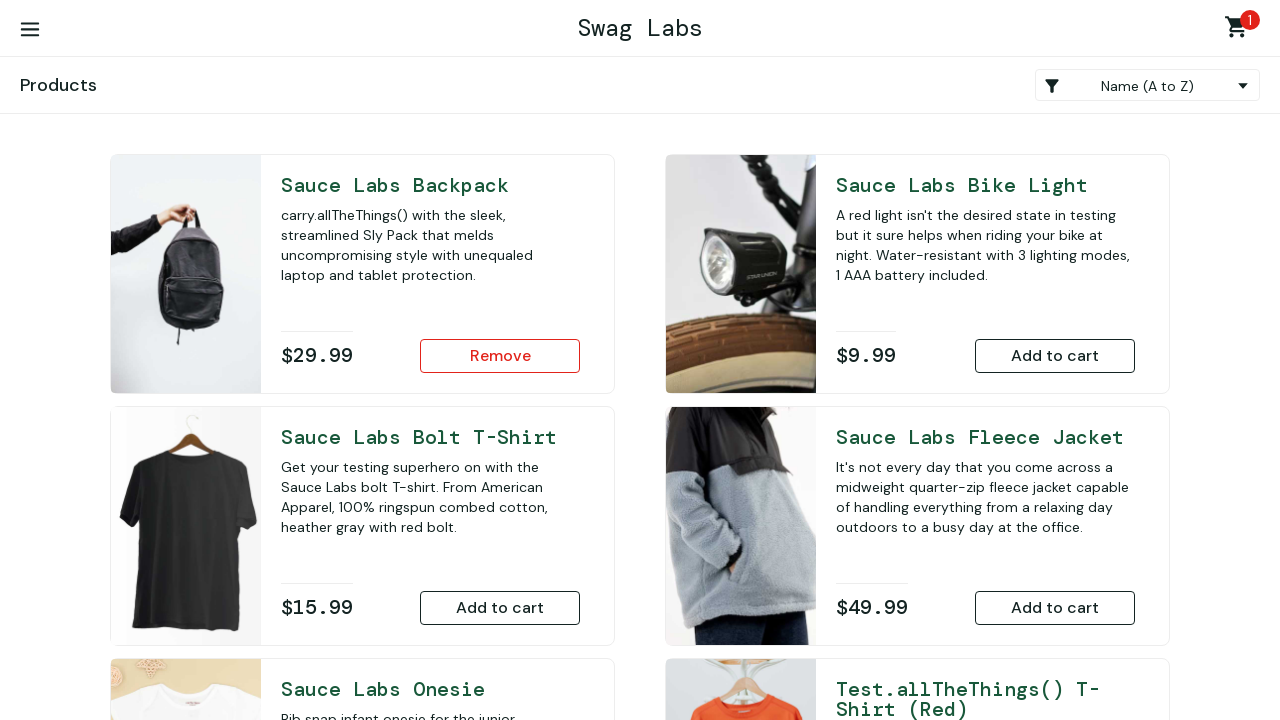

Remove button loaded for Sauce Labs Backpack
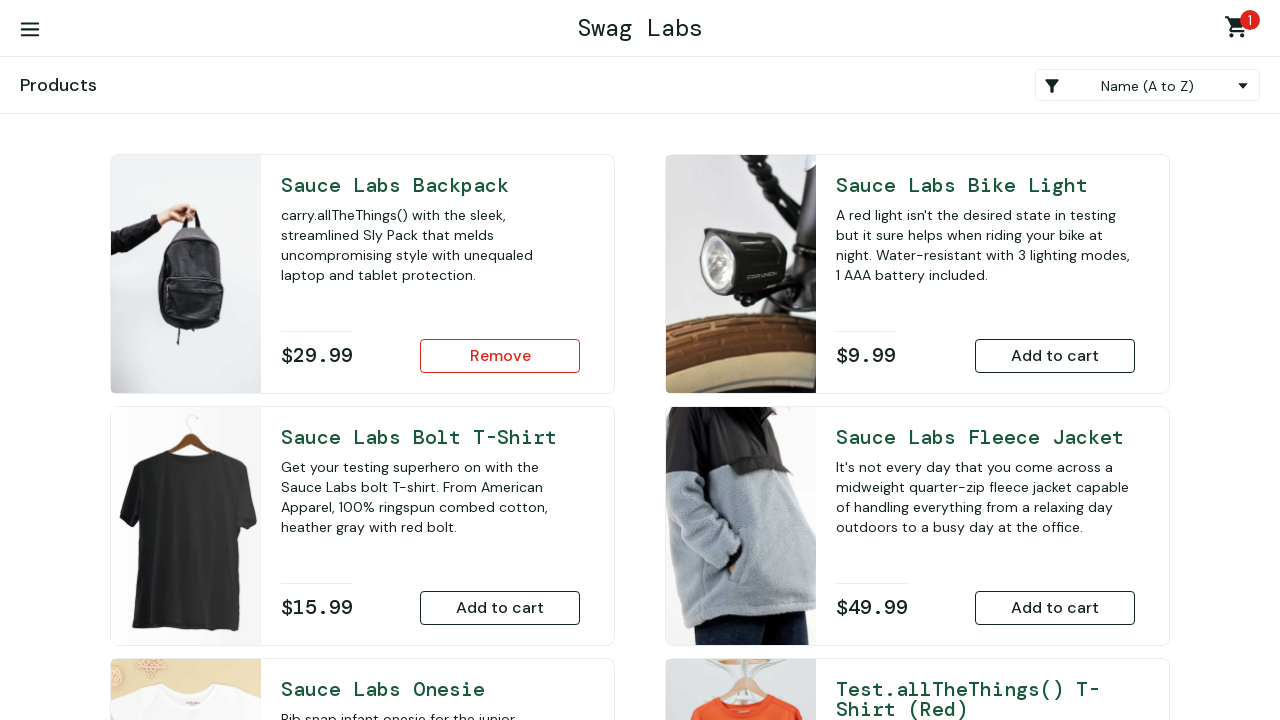

Clicked remove button for Sauce Labs Backpack at (500, 356) on xpath=//*[@id='remove-sauce-labs-backpack']
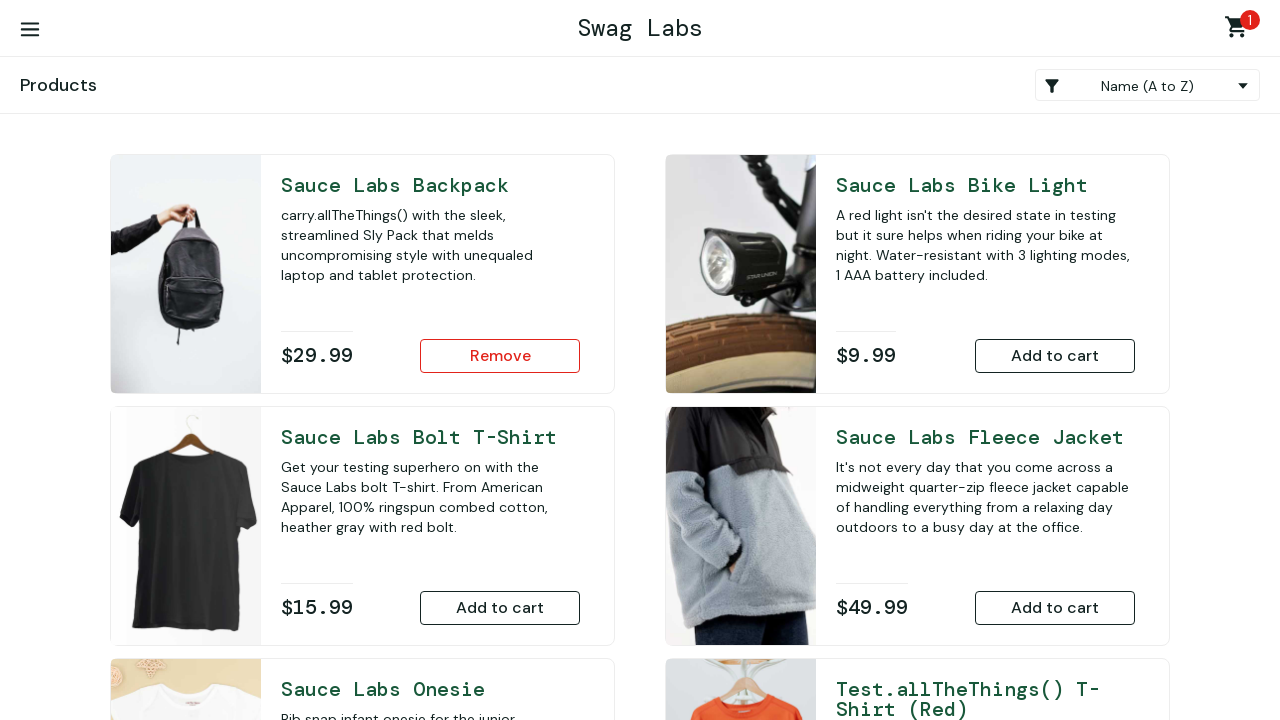

Verified that remove button persists - error_user cannot remove items
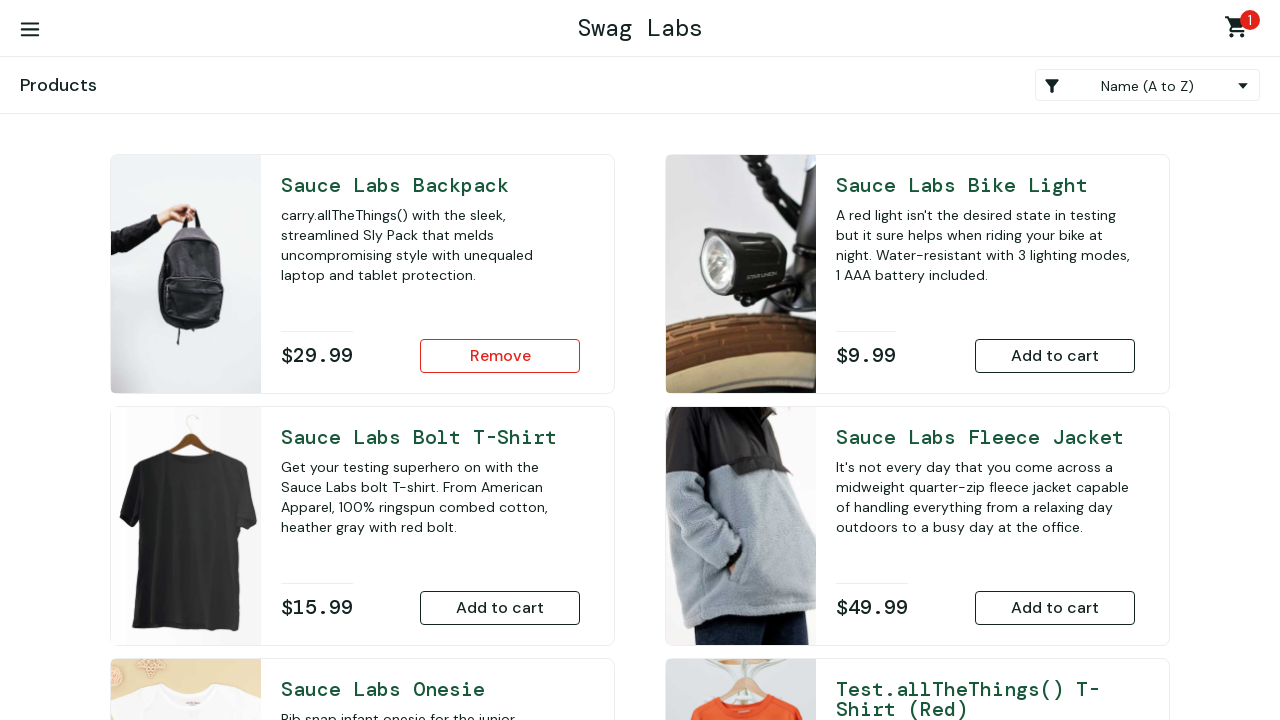

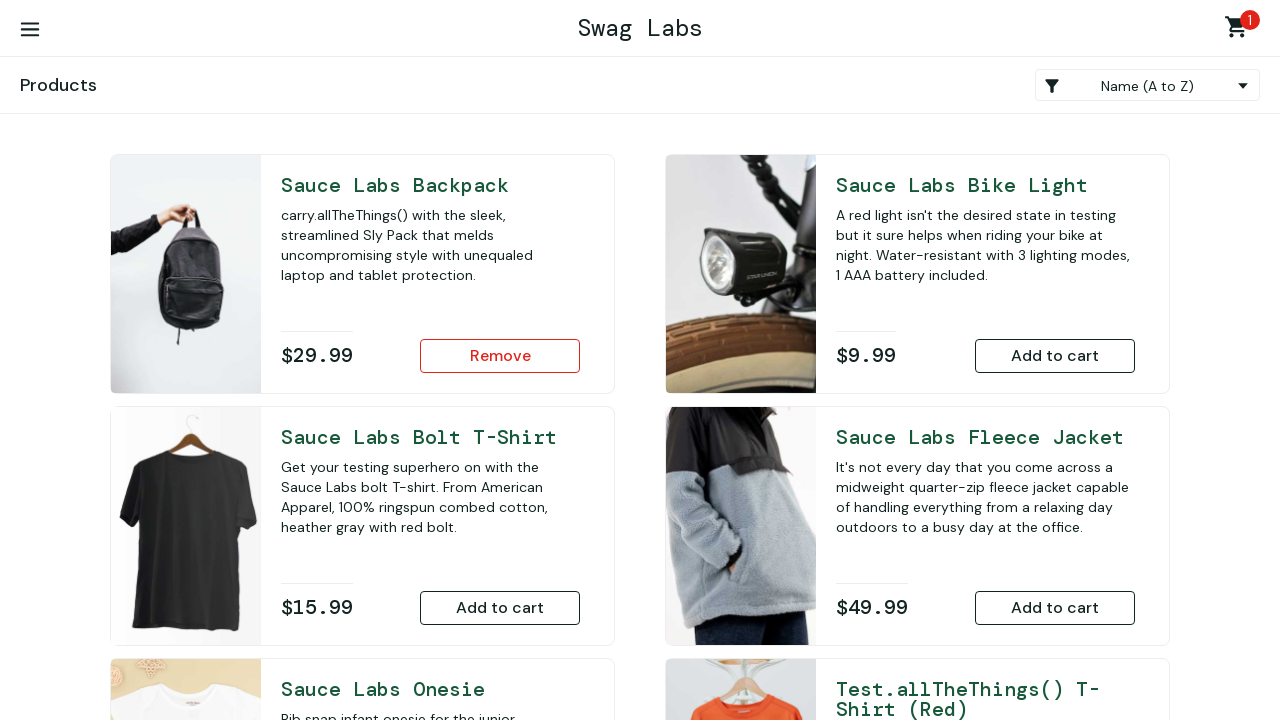